Tests hover tooltip functionality by moving mouse over an input field and verifying the tooltip content is displayed

Starting URL: https://automationfc.github.io/jquery-tooltip/

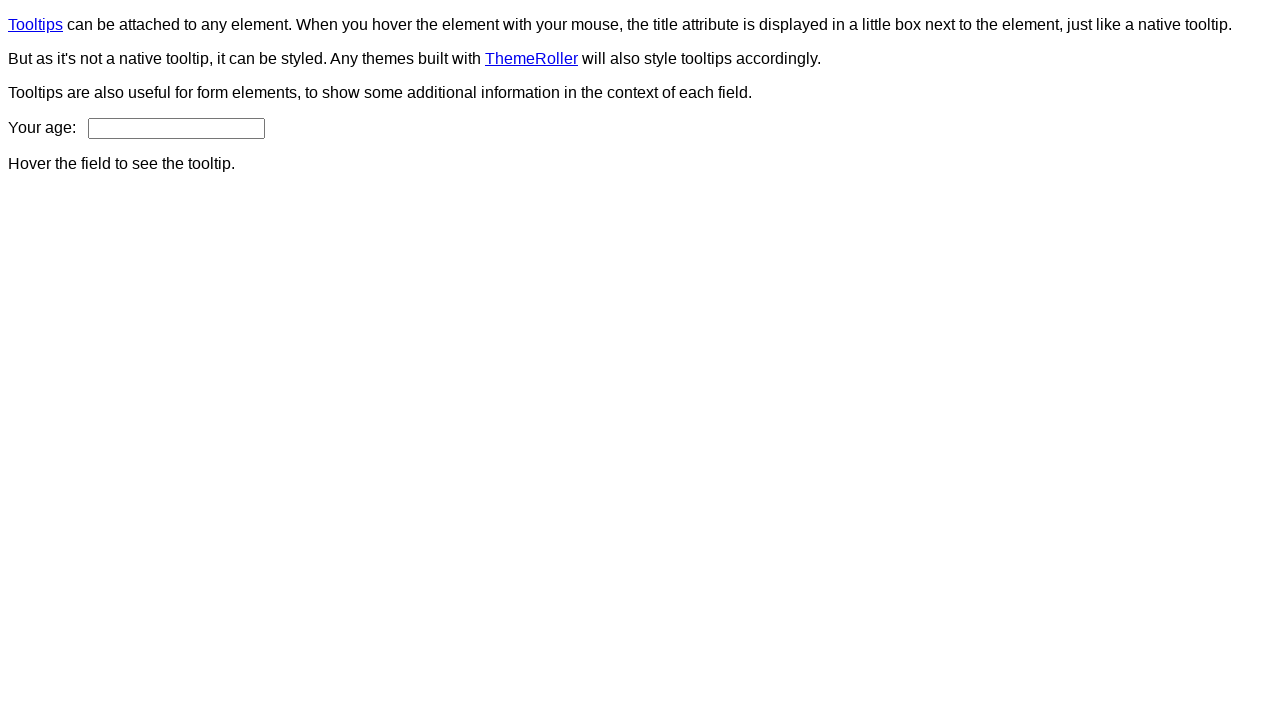

Hovered over input field to trigger tooltip at (176, 128) on xpath=//label/following-sibling::input
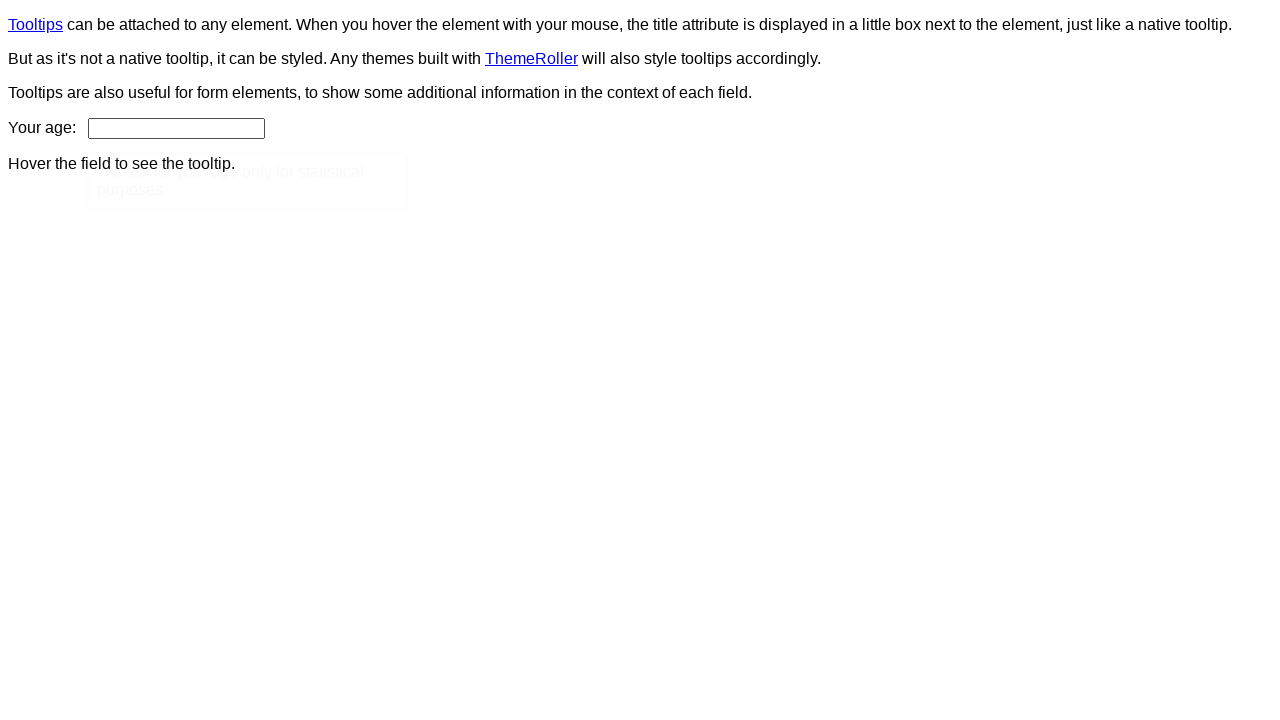

Tooltip content element loaded and is visible
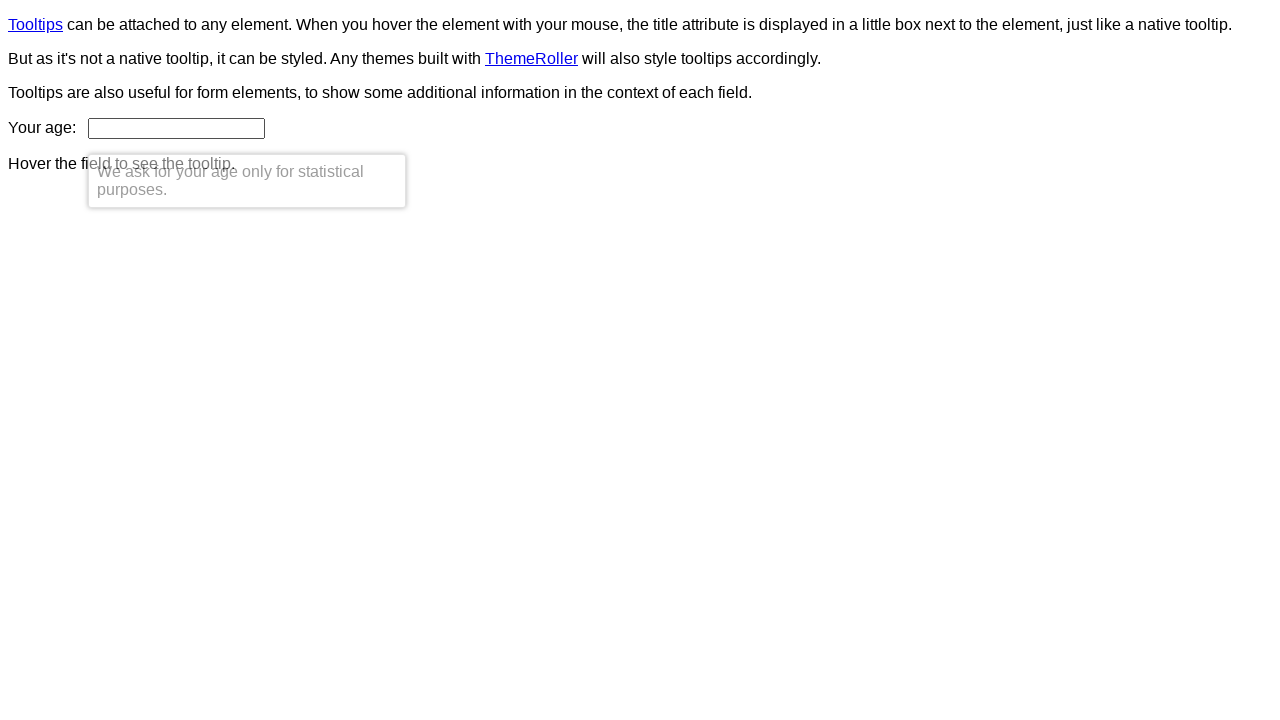

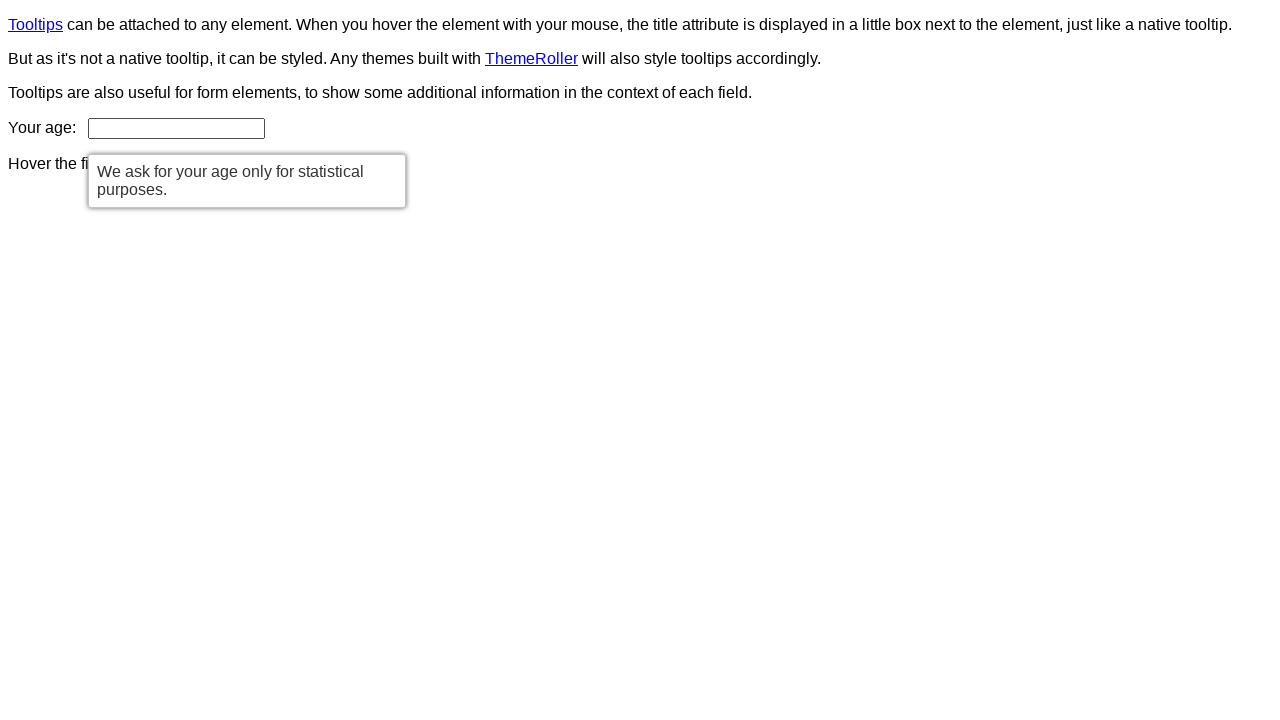